Tests window switching functionality by opening new windows/tabs, switching between them, and performing actions in different windows

Starting URL: https://leafground.com/window.xhtml

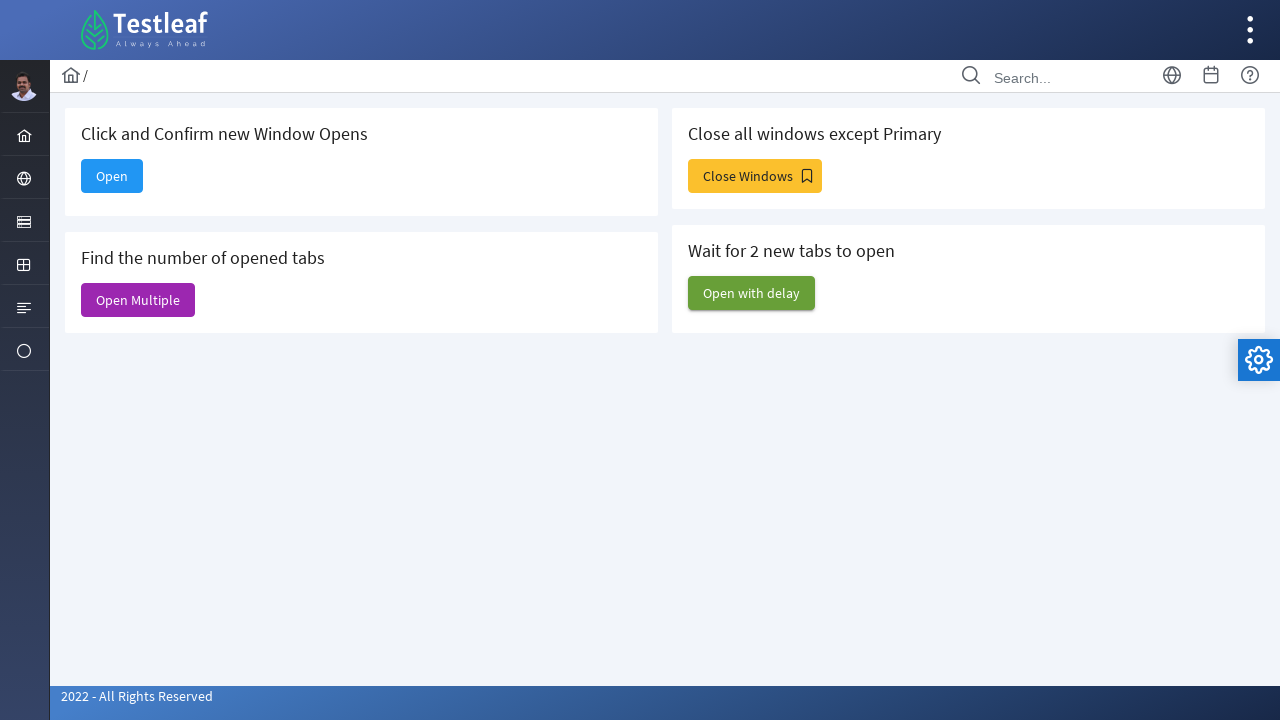

Stored main page context for window switching
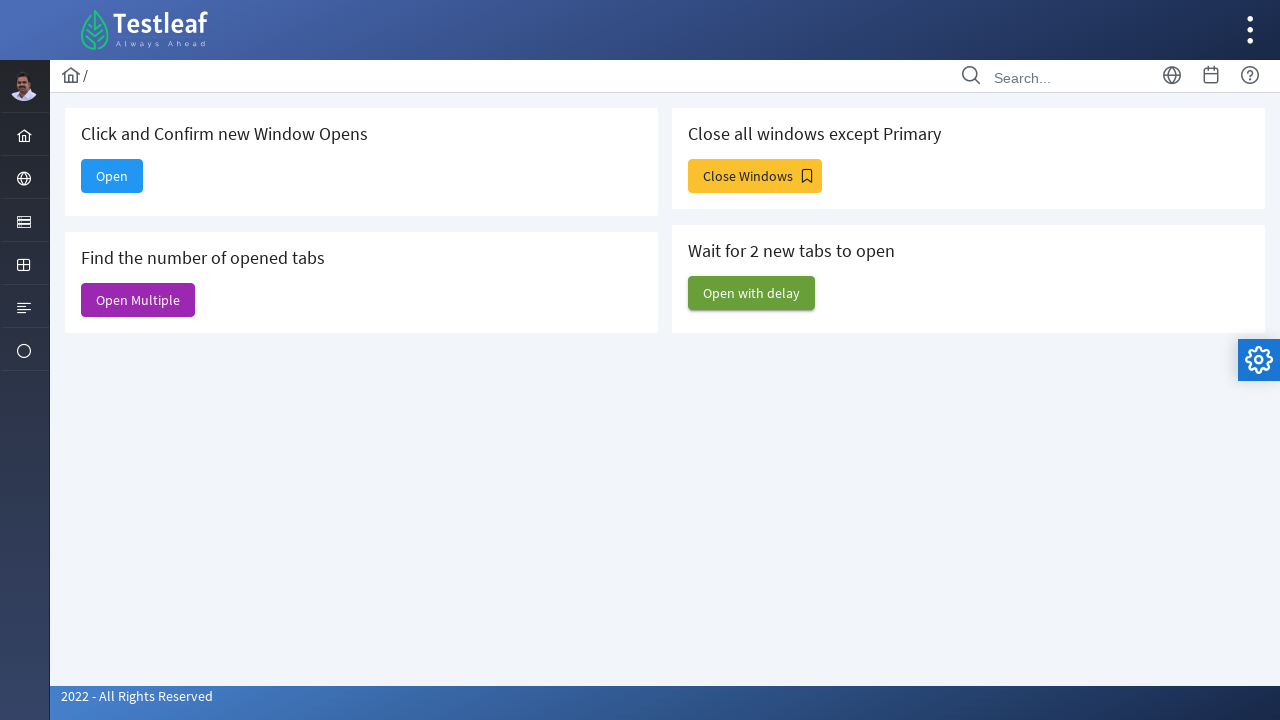

Clicked button to open new window at (112, 176) on xpath=//button[@id='j_idt88:new']/span
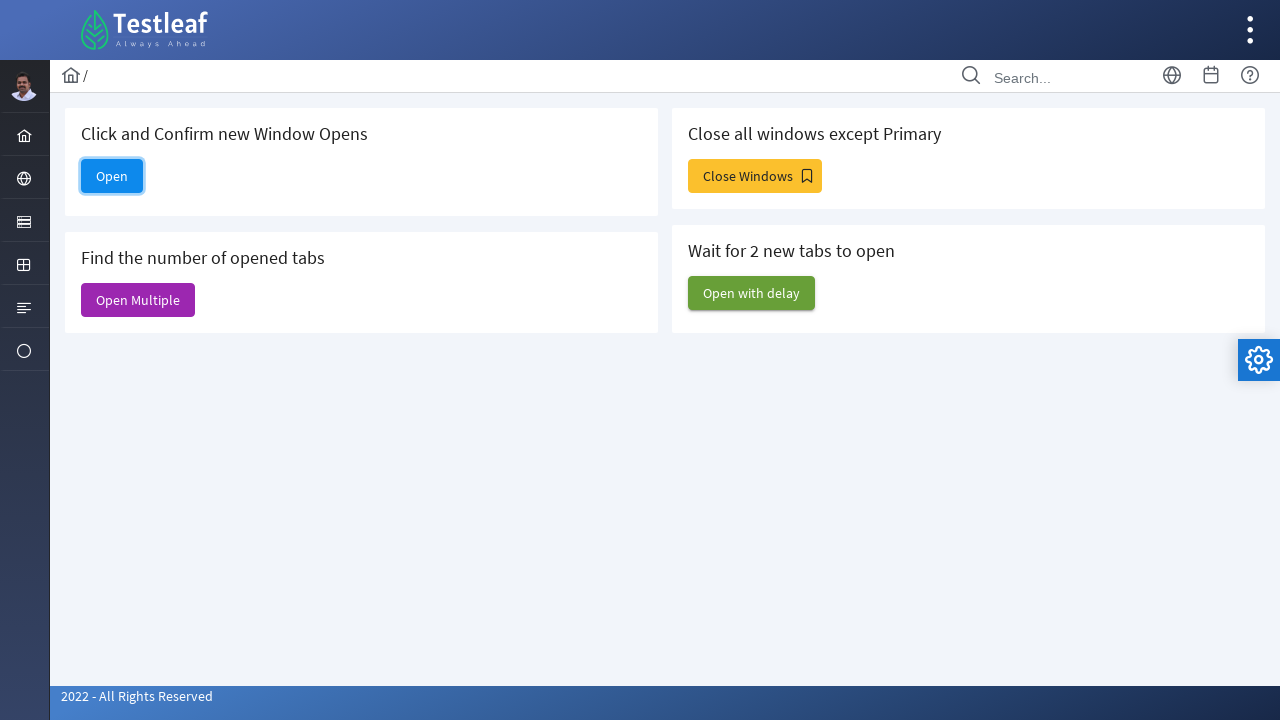

Waited for new window to open
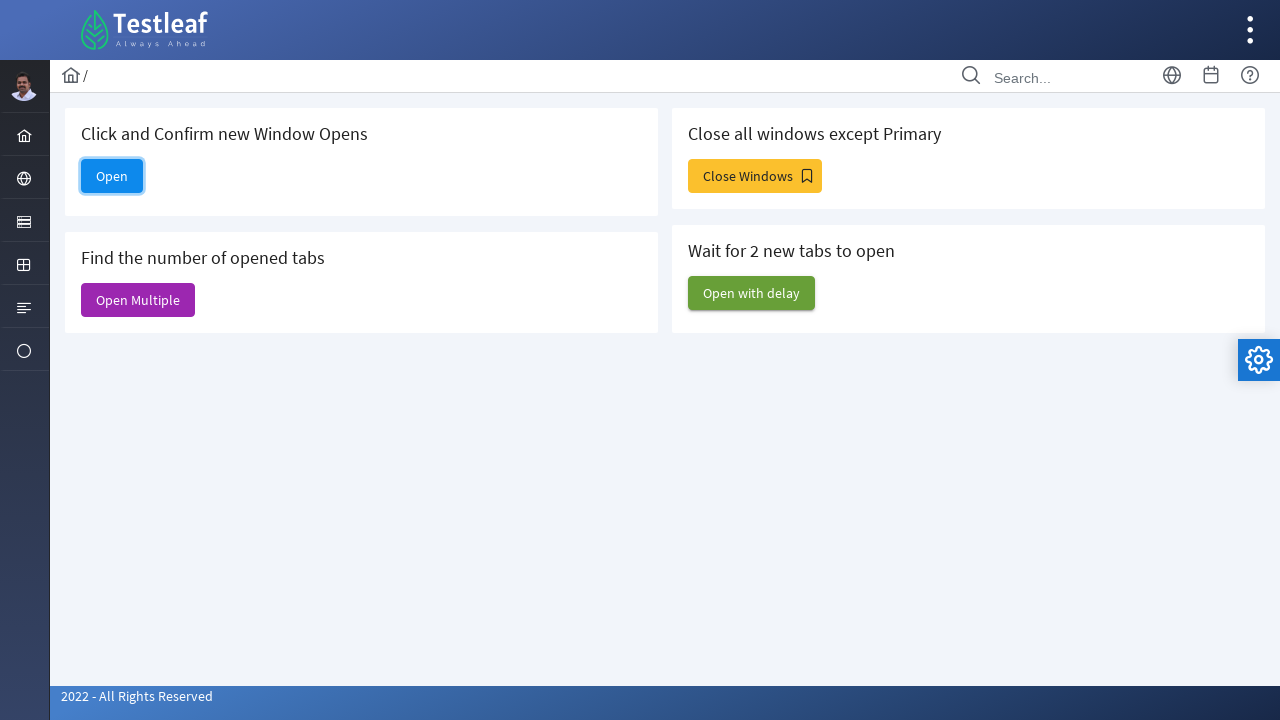

Retrieved all open pages/windows
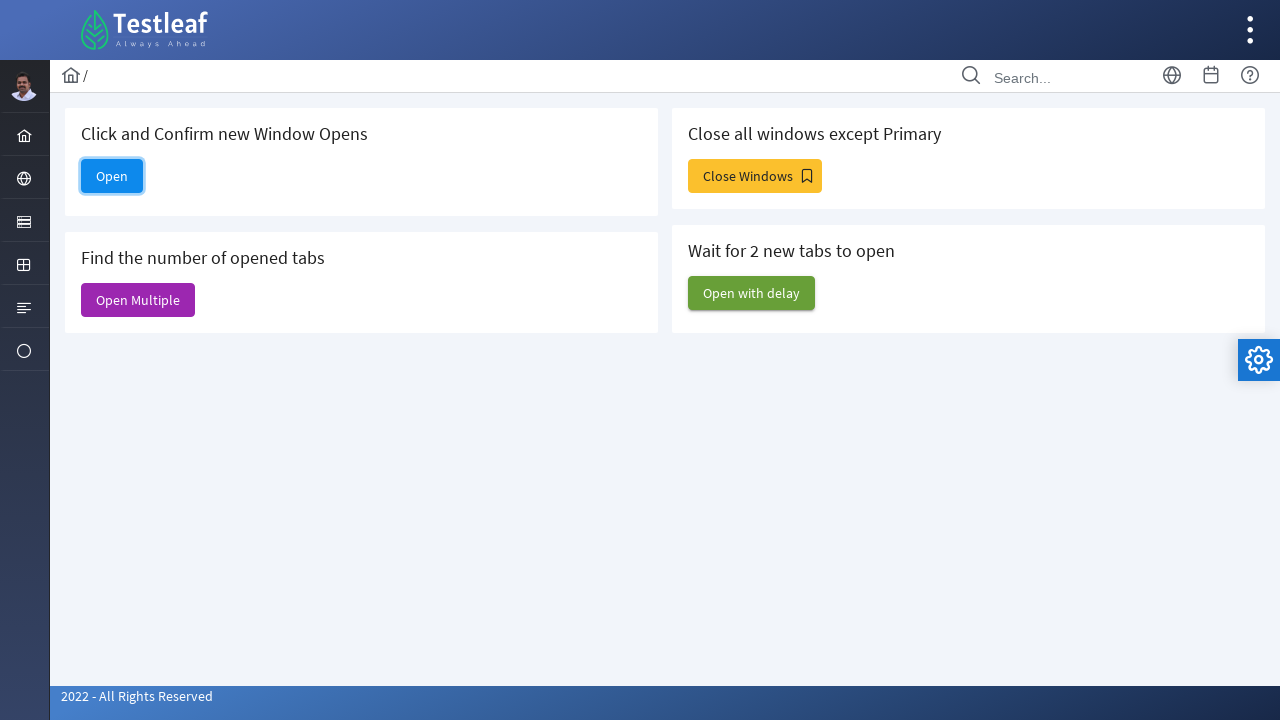

Identified newly opened window
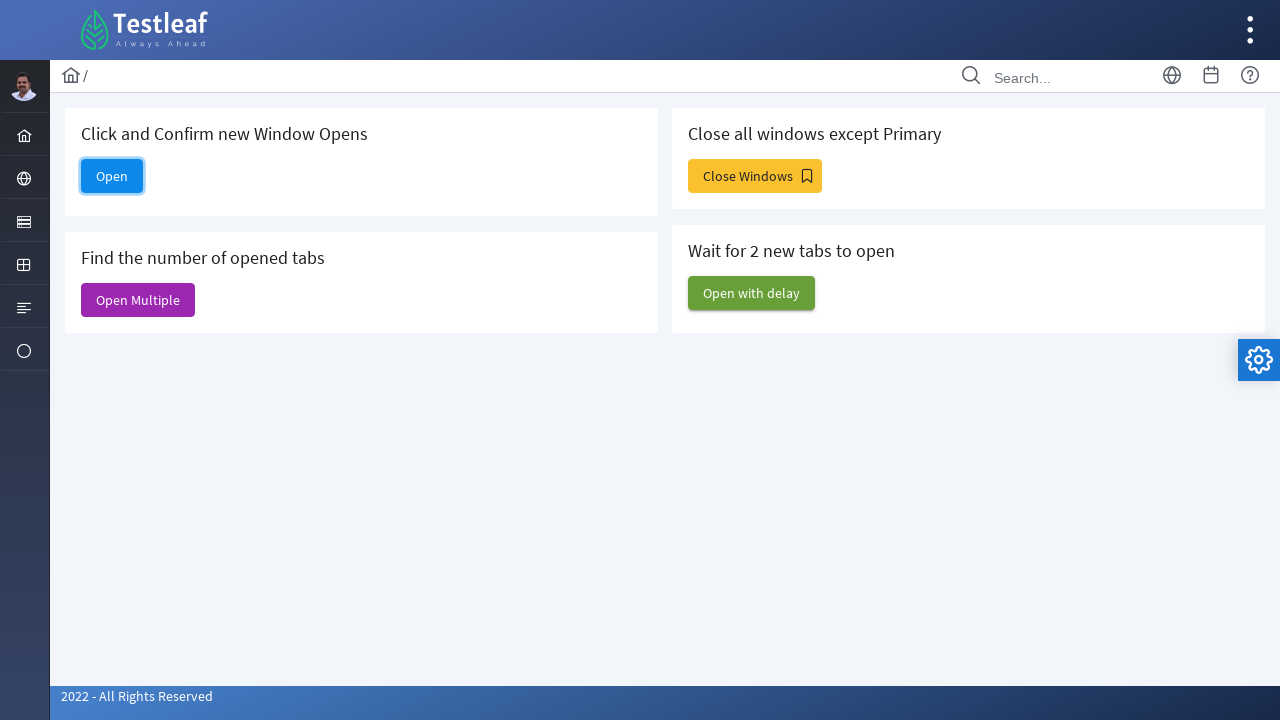

Located element in new window
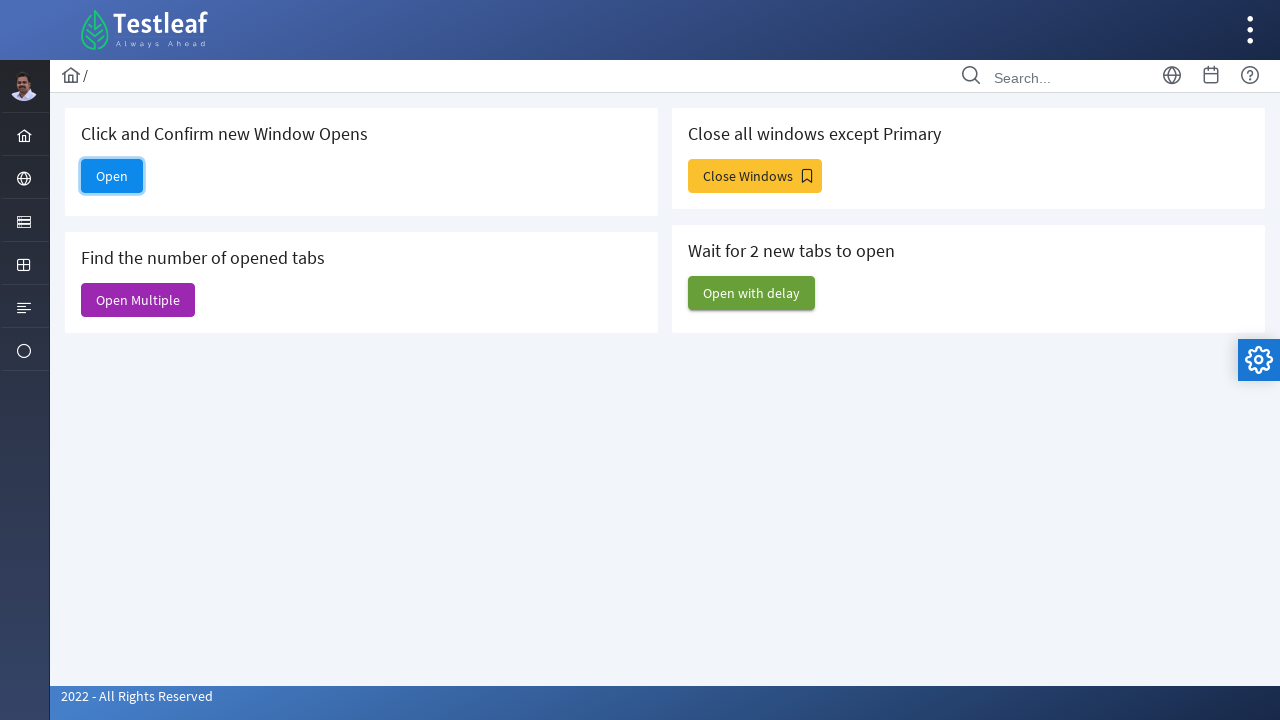

Retrieved text content from element in new window
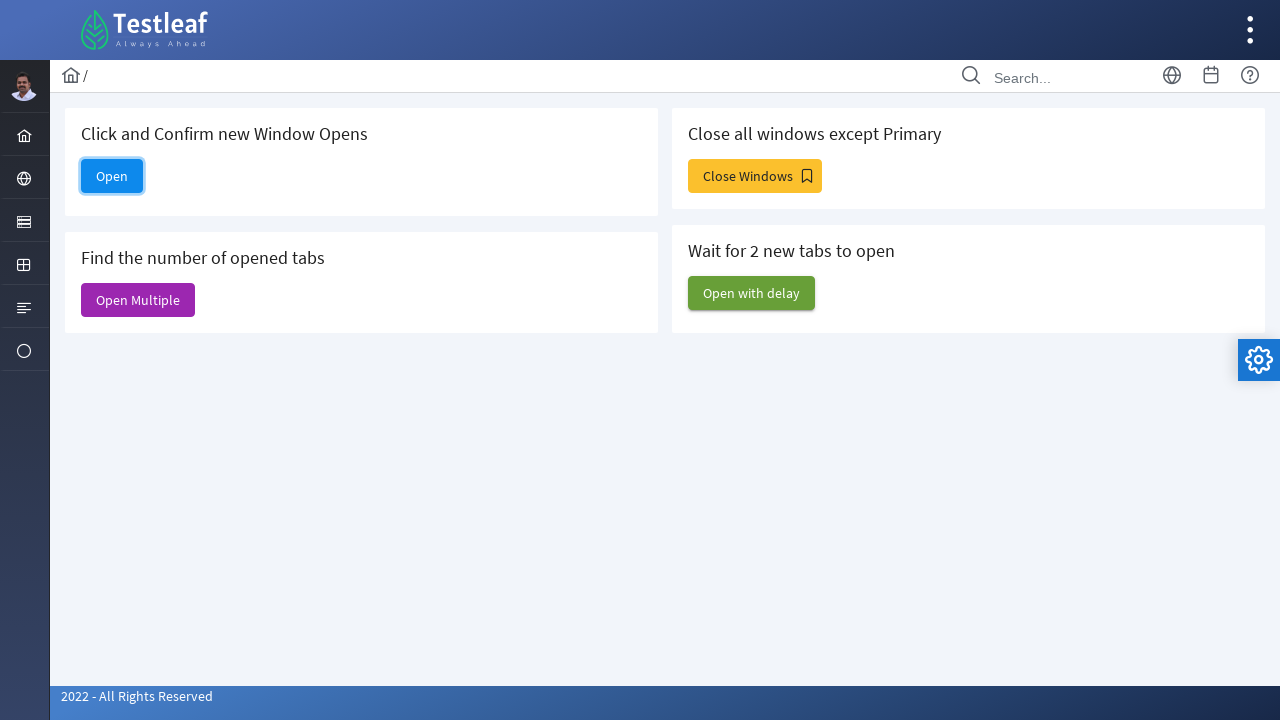

Clicked second button in main window at (138, 300) on xpath=//button[@id='j_idt88:j_idt91']//span
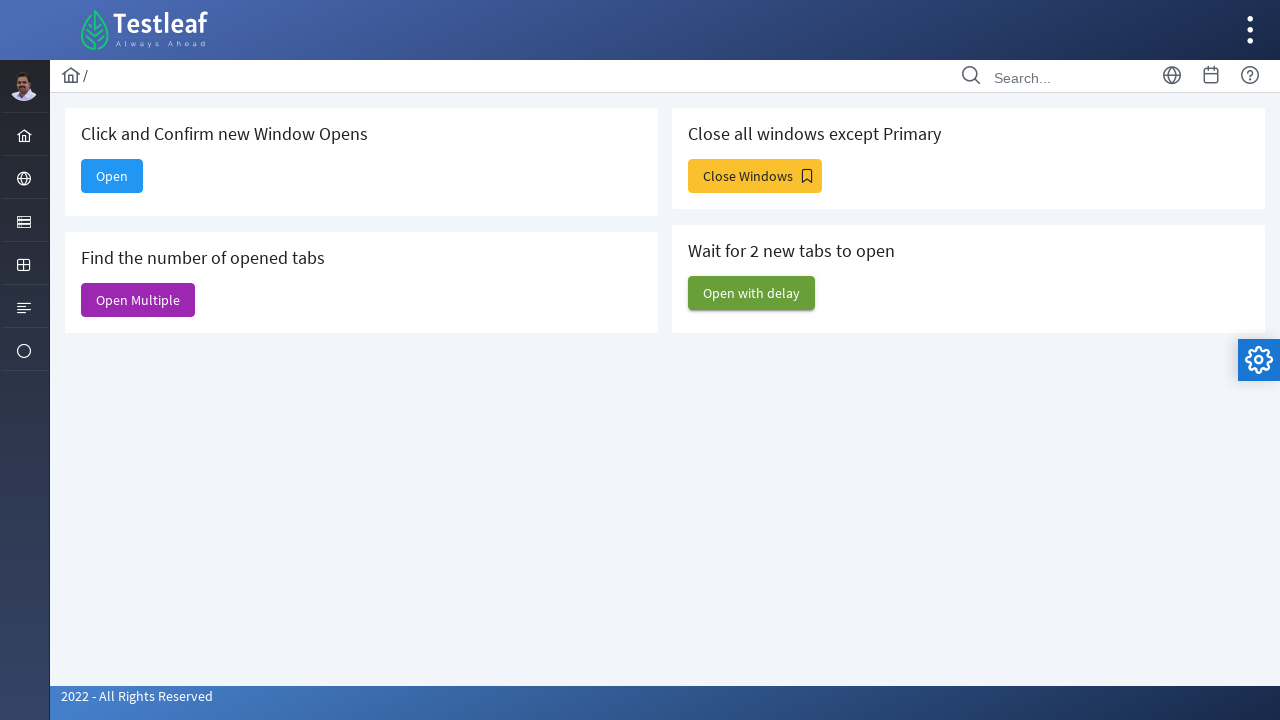

Clicked bookmark button in main window at (755, 176) on xpath=//span[@class='ui-button-icon-right ui-icon ui-c pi pi-bookmark']//followi
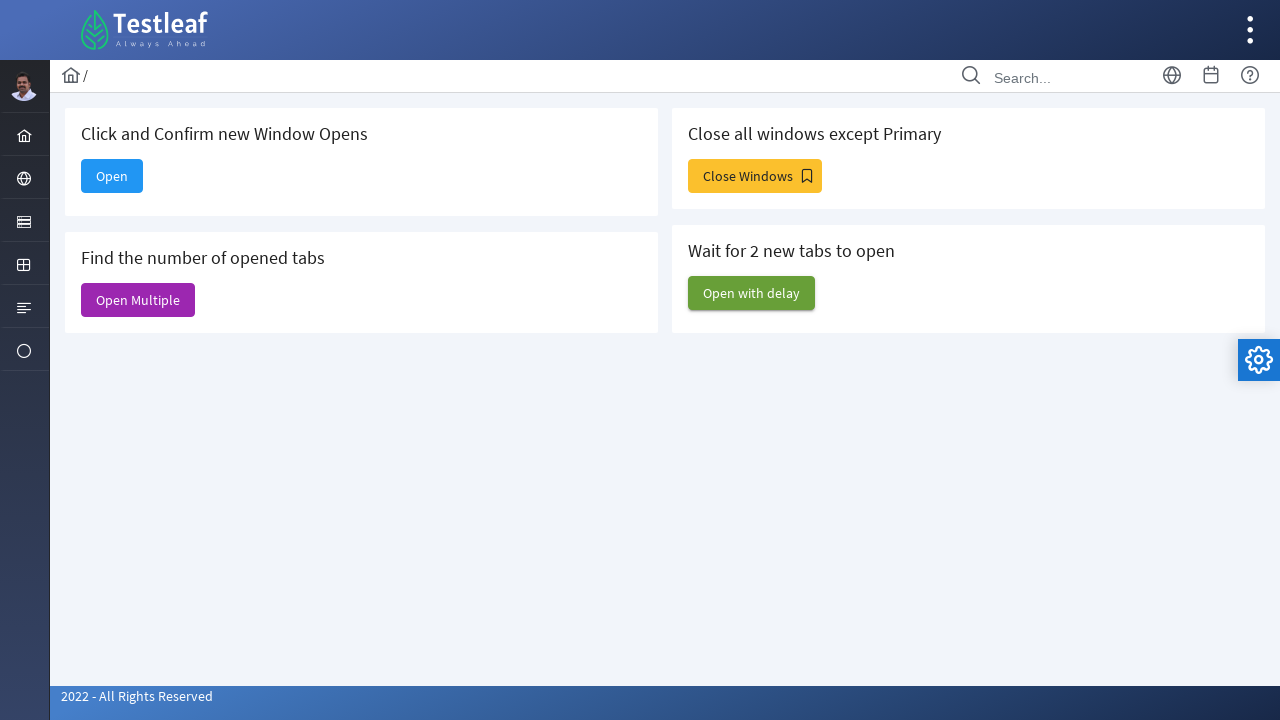

Clicked third button in main window at (752, 293) on xpath=//button[@id='j_idt88:j_idt95']//span
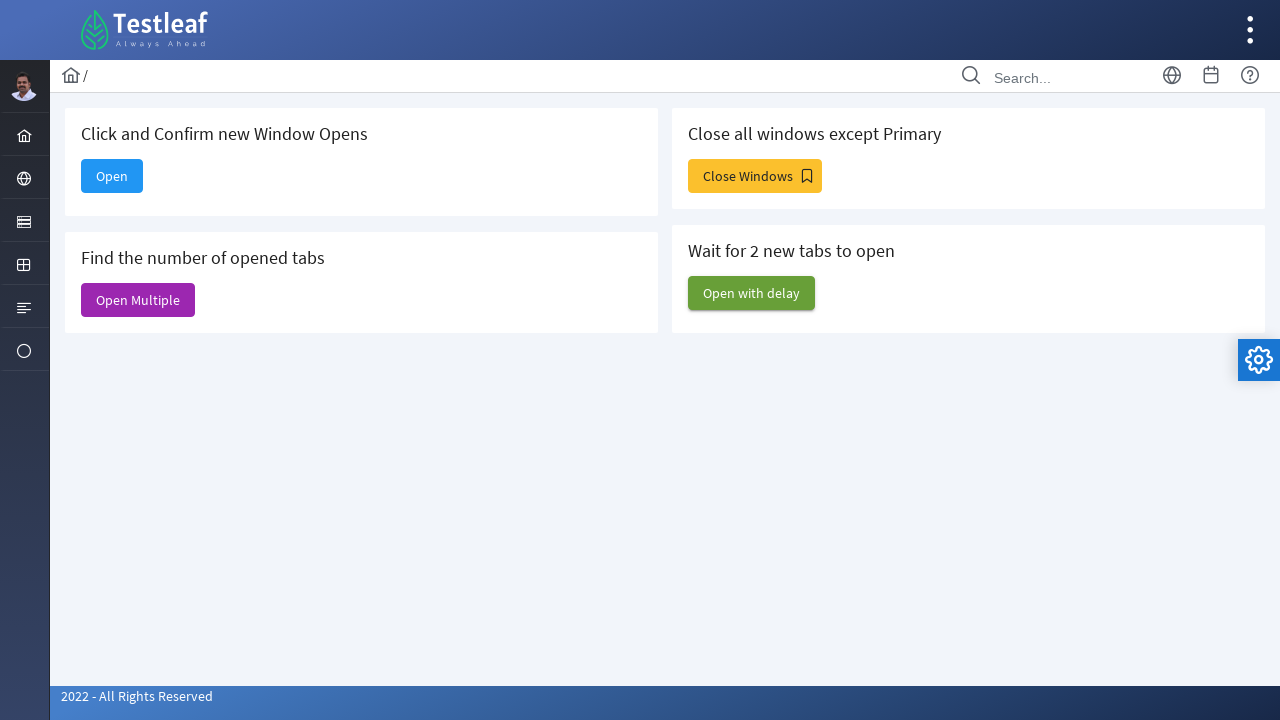

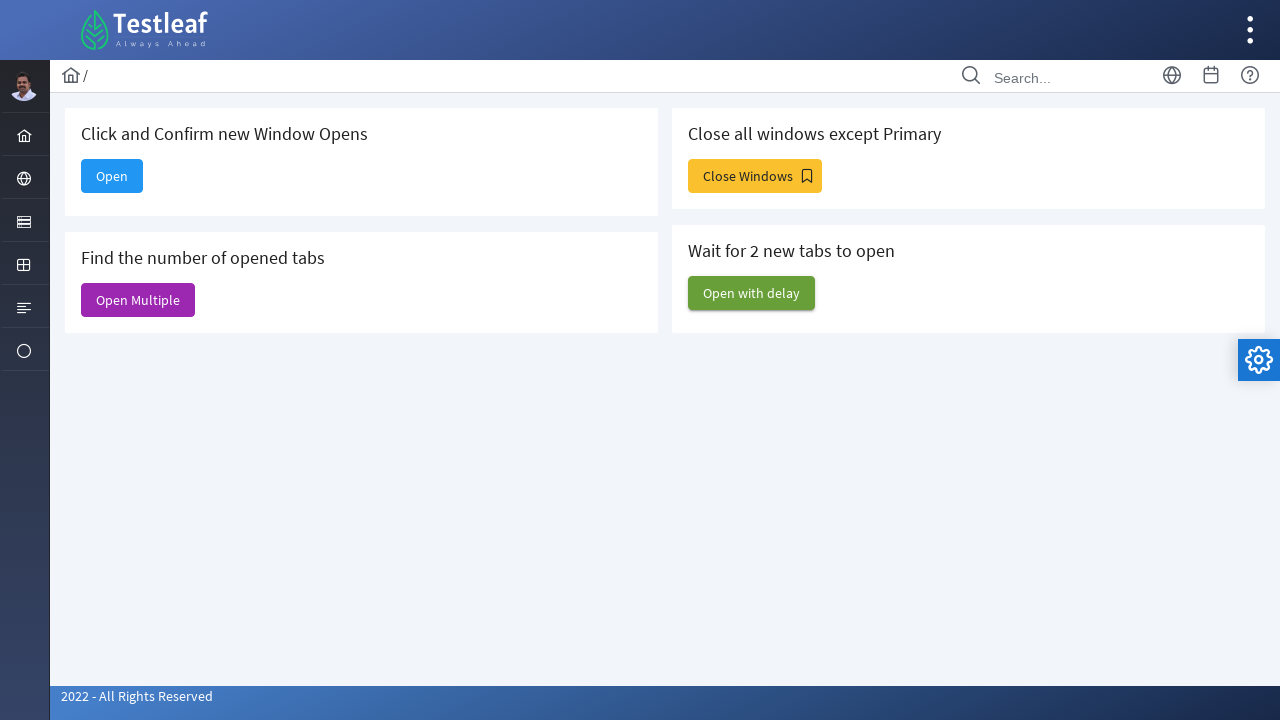